Navigates to Rahul Shetty Academy homepage and verifies the page loads by checking the title and URL are accessible

Starting URL: https://rahulshettyacademy.com/

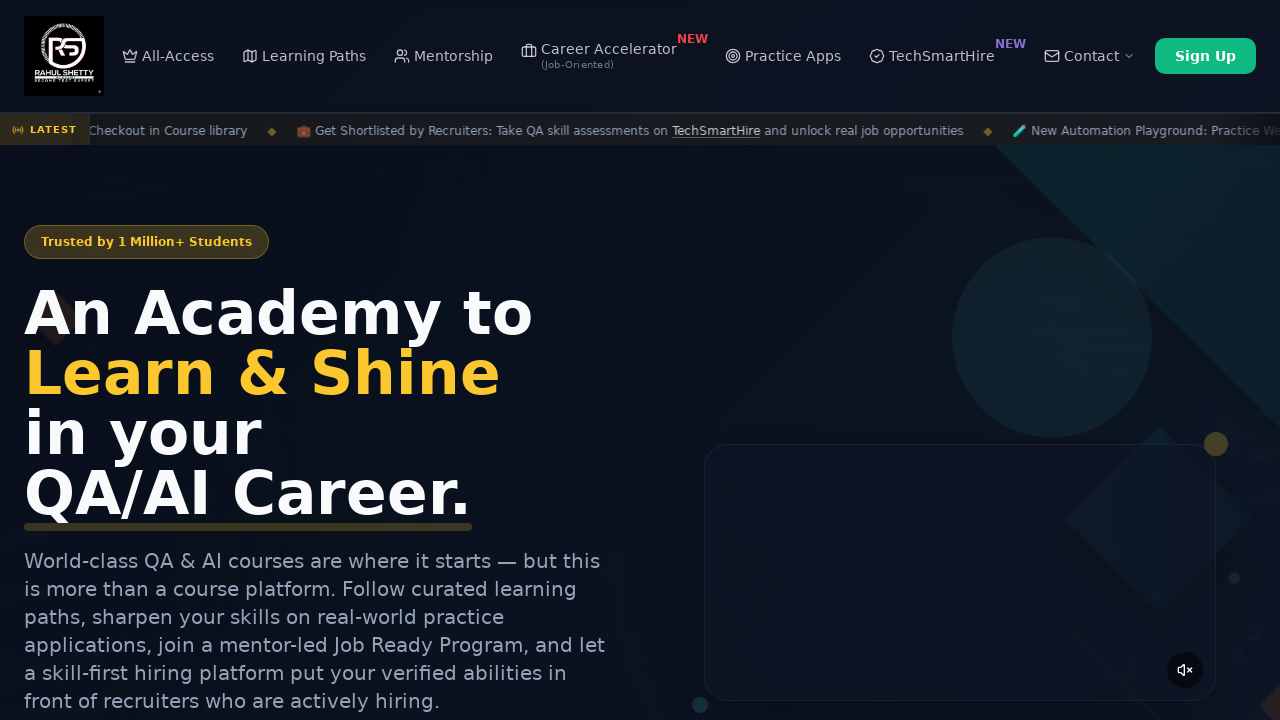

Waited for page to reach 'domcontentloaded' state
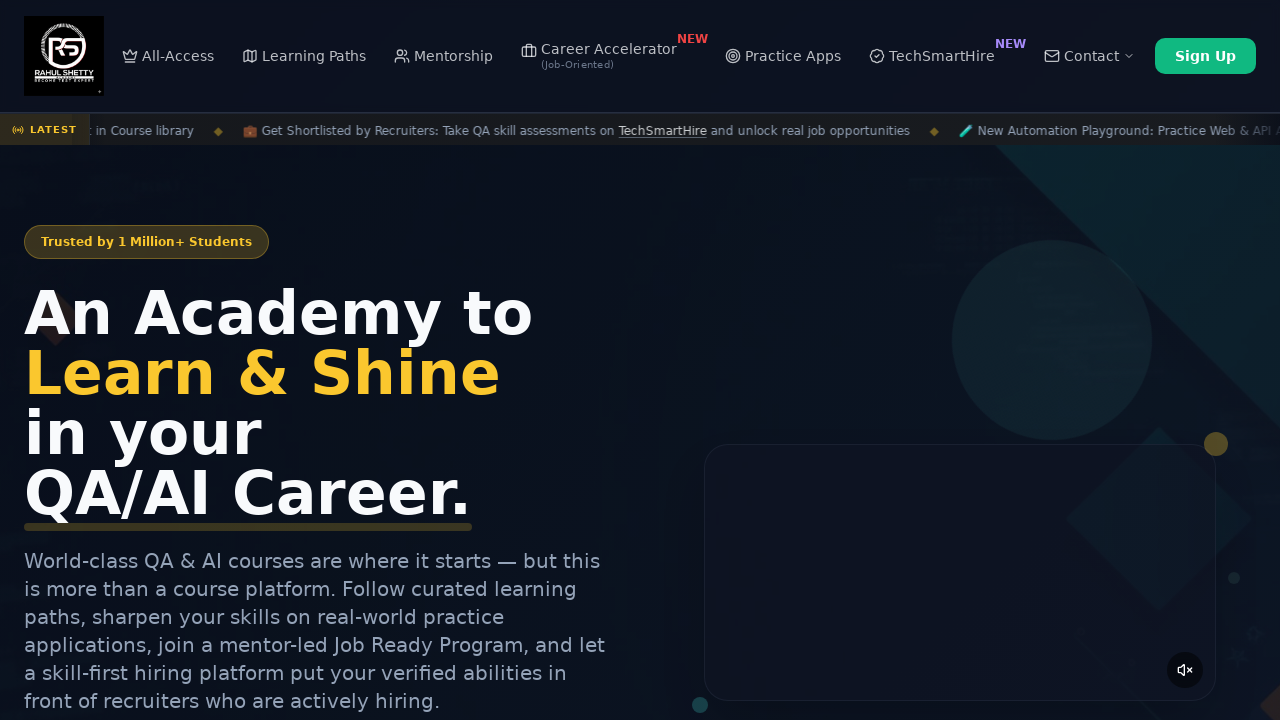

Retrieved page title: 'Rahul Shetty Academy | QA Automation, Playwright, AI Testing & Online Training'
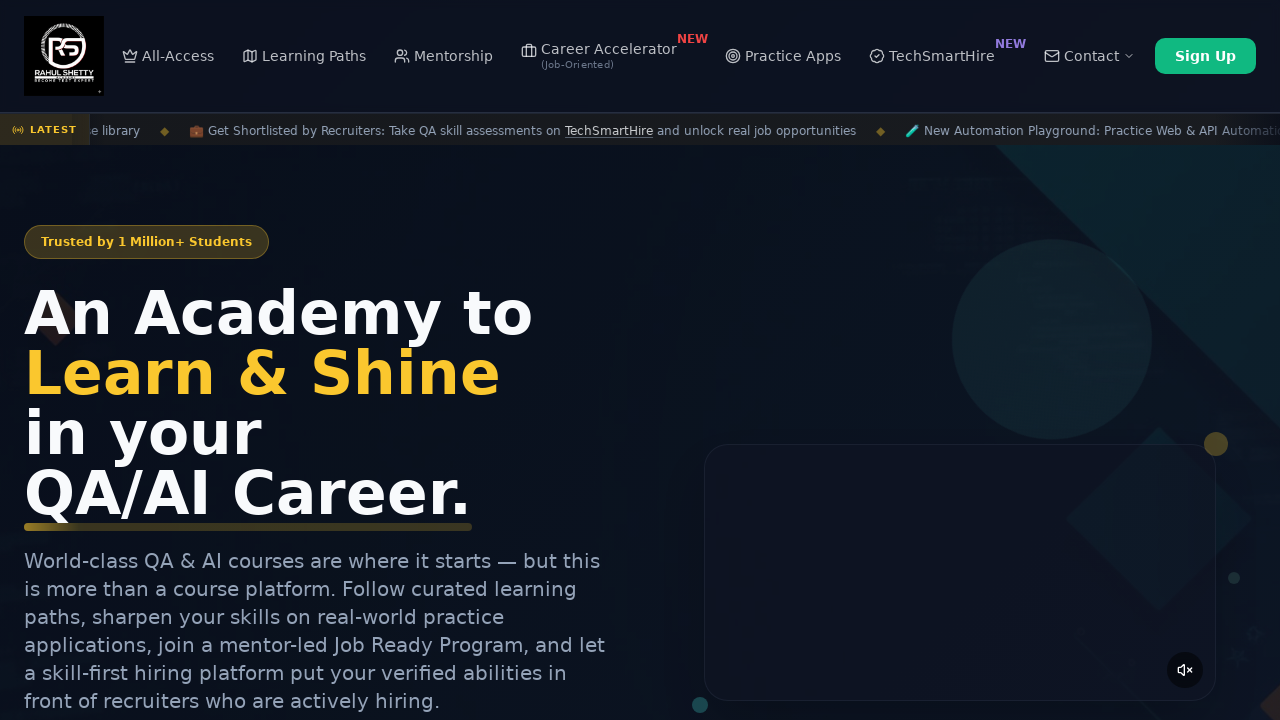

Retrieved current URL: 'https://rahulshettyacademy.com/'
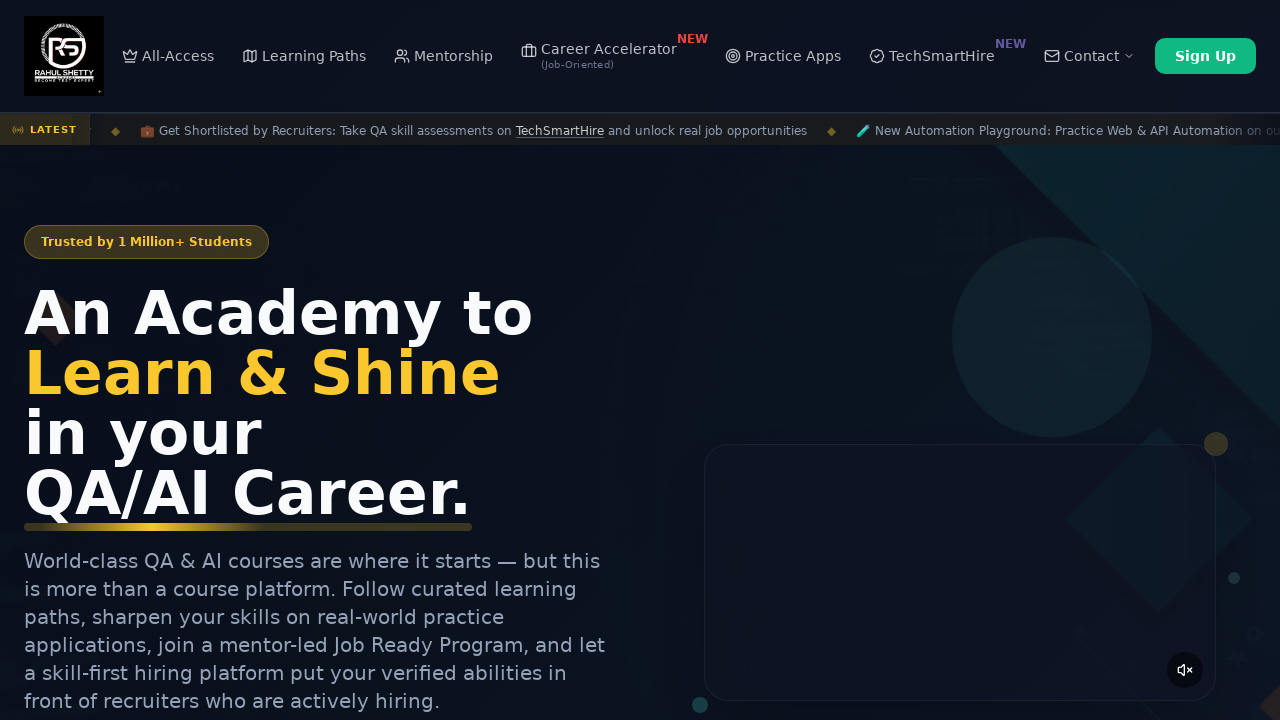

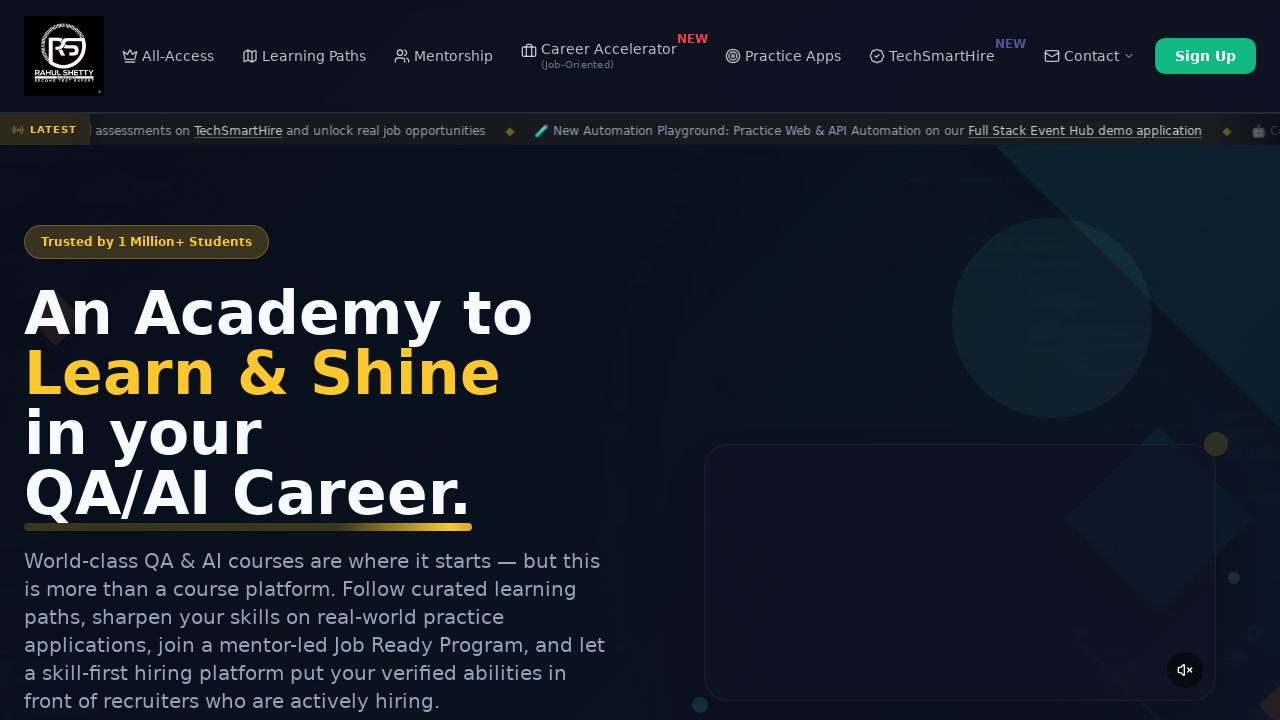